Tests navigation to the forgot password page by clicking the 'Forgot your password' link and verifying the 'Reset Password' text is displayed

Starting URL: https://opensource-demo.orangehrmlive.com/

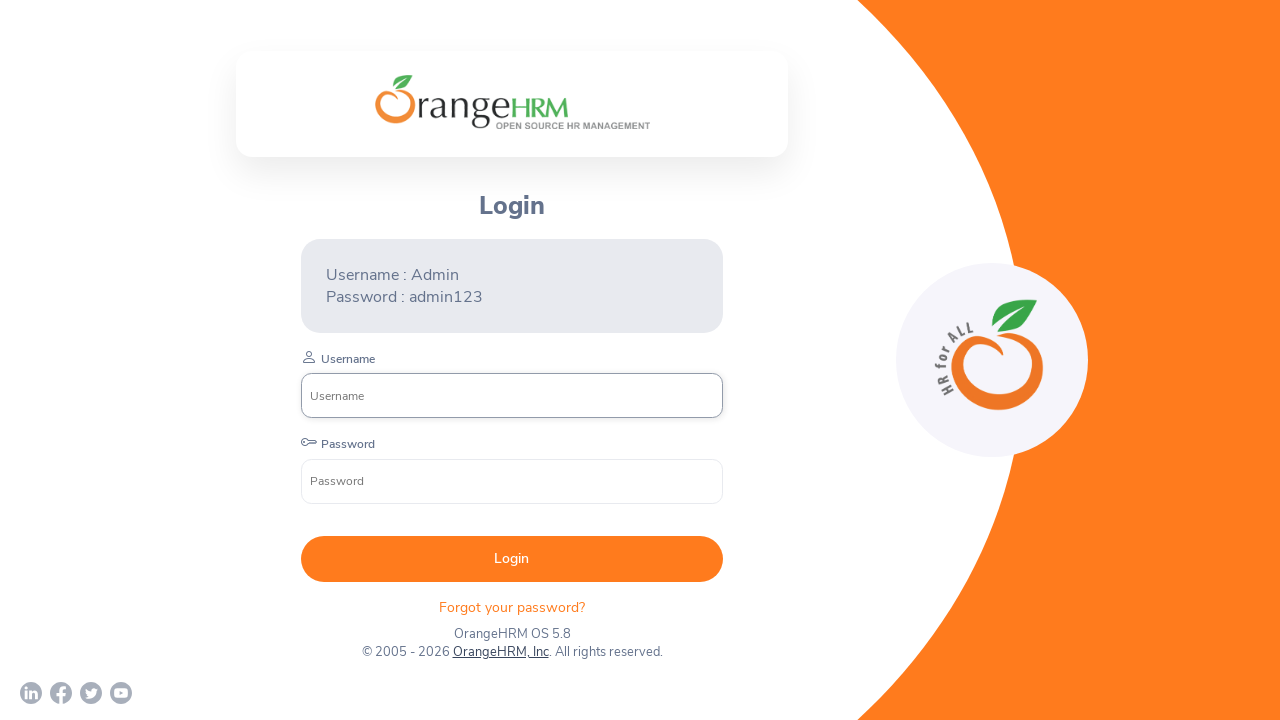

Clicked 'Forgot your password' link at (512, 607) on .orangehrm-login-forgot
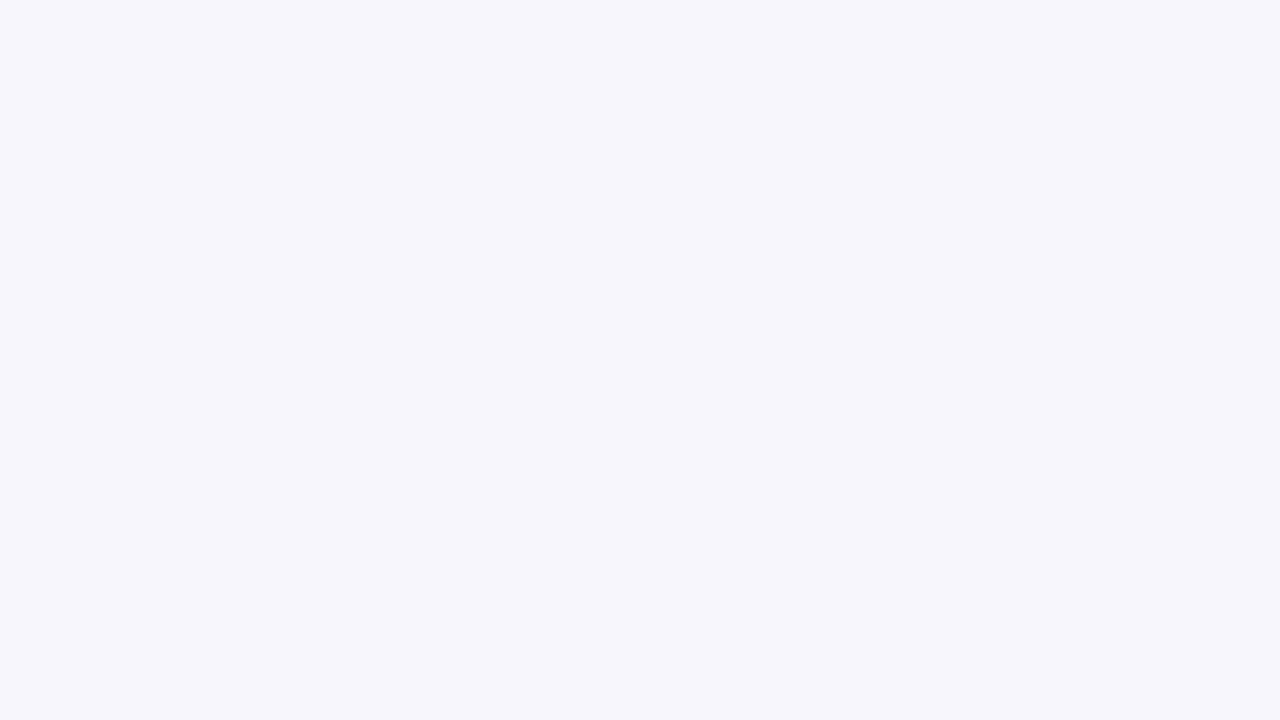

Reset Password button appeared on the page
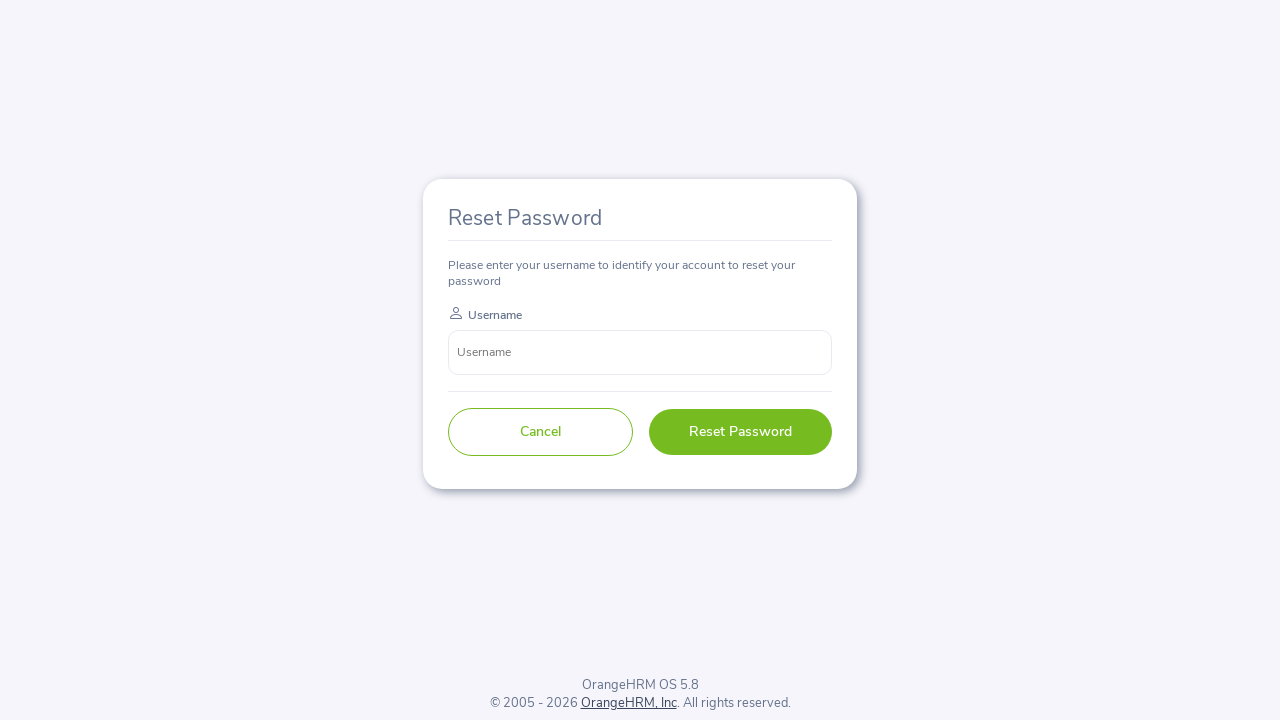

Verified 'Reset Password' text is displayed on the button
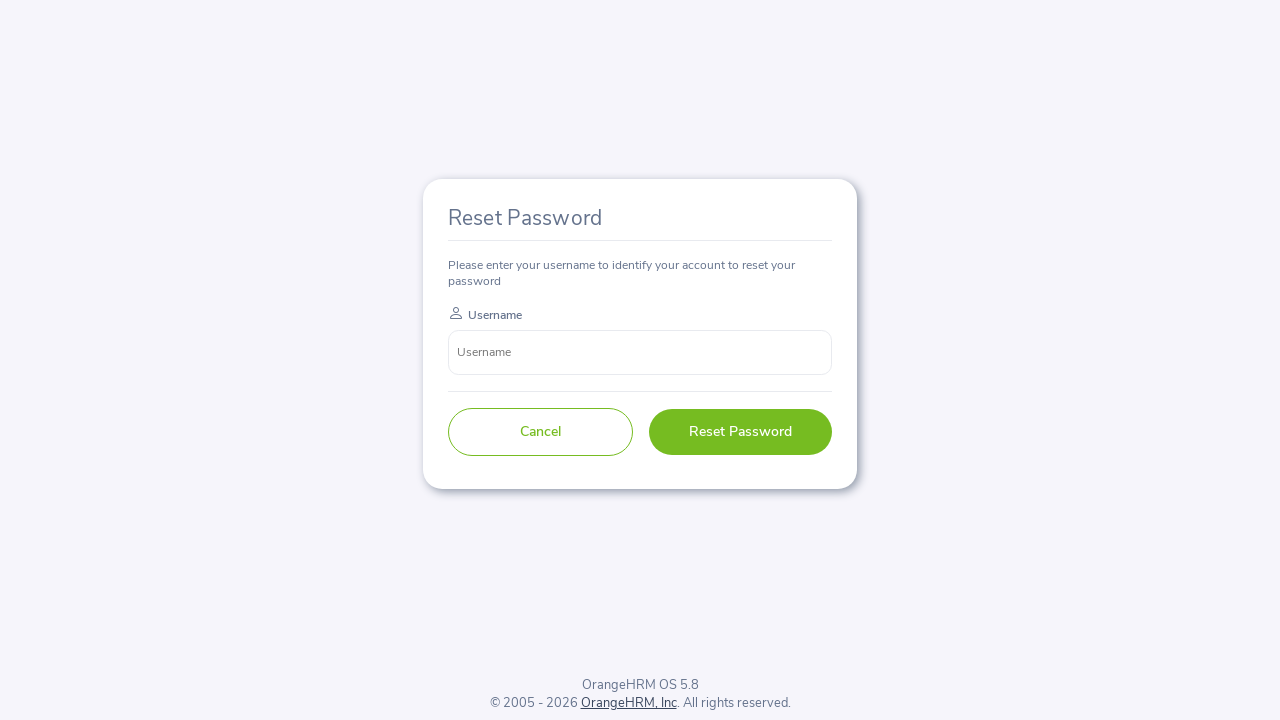

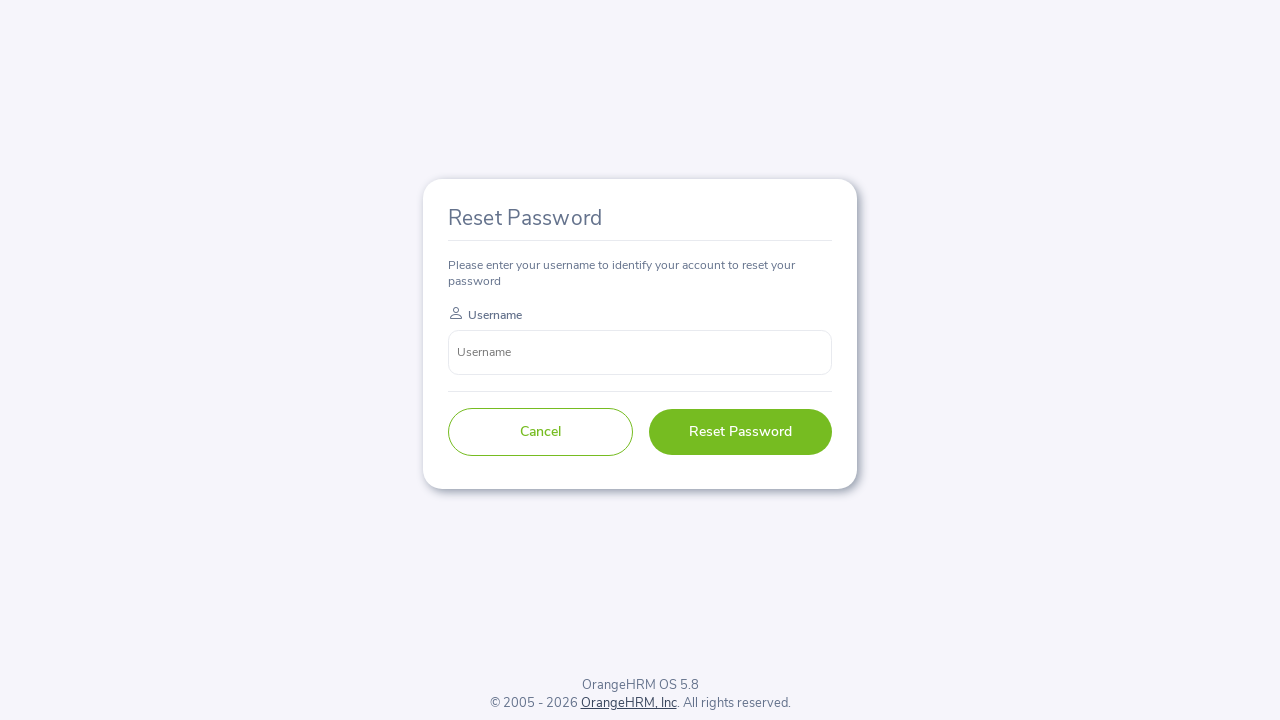